Tests JavaScript alert handling by clicking a button that triggers an alert dialog and then accepting the alert.

Starting URL: https://testautomationpractice.blogspot.com

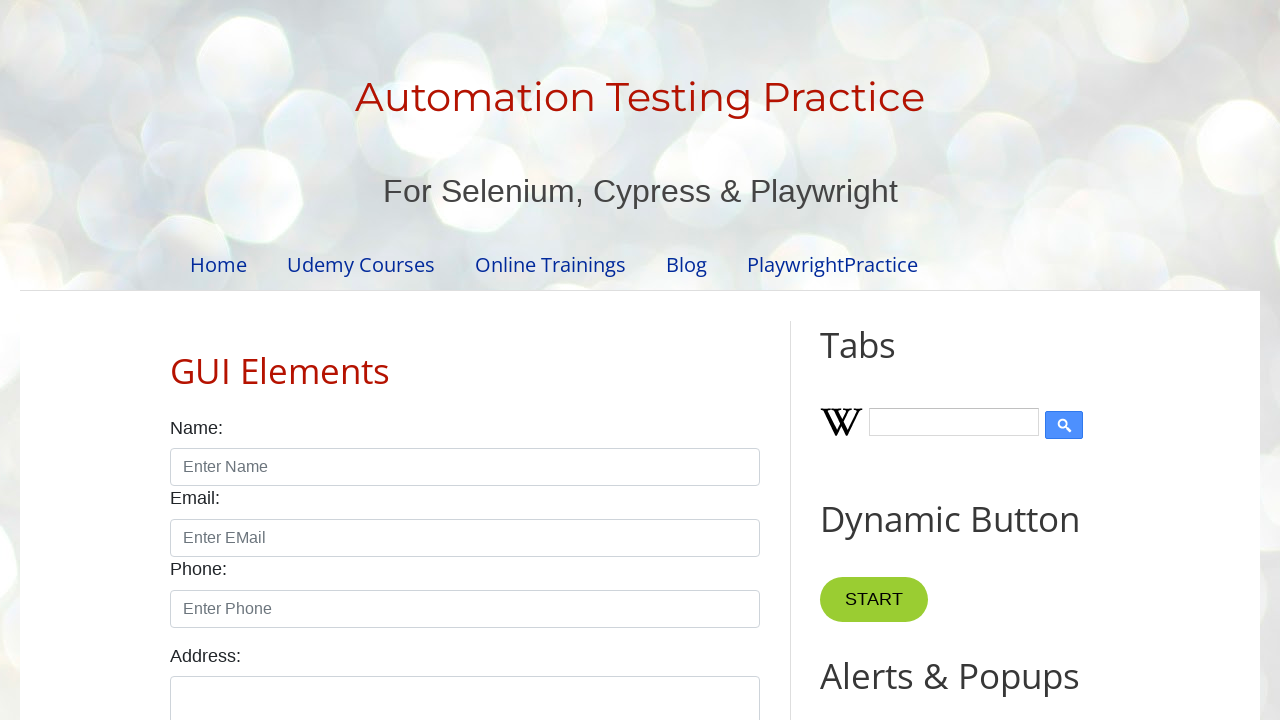

Set up dialog handler to automatically accept alerts
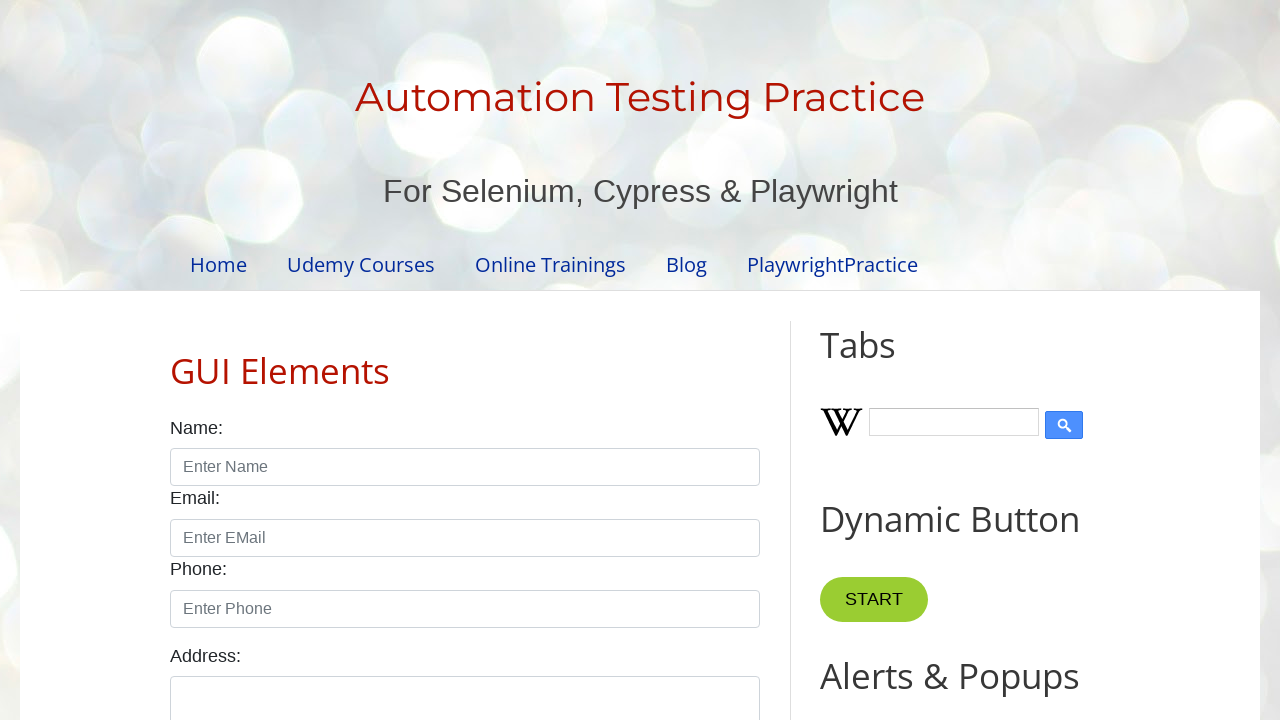

Clicked alert button to trigger JavaScript alert at (888, 361) on button#alertBtn
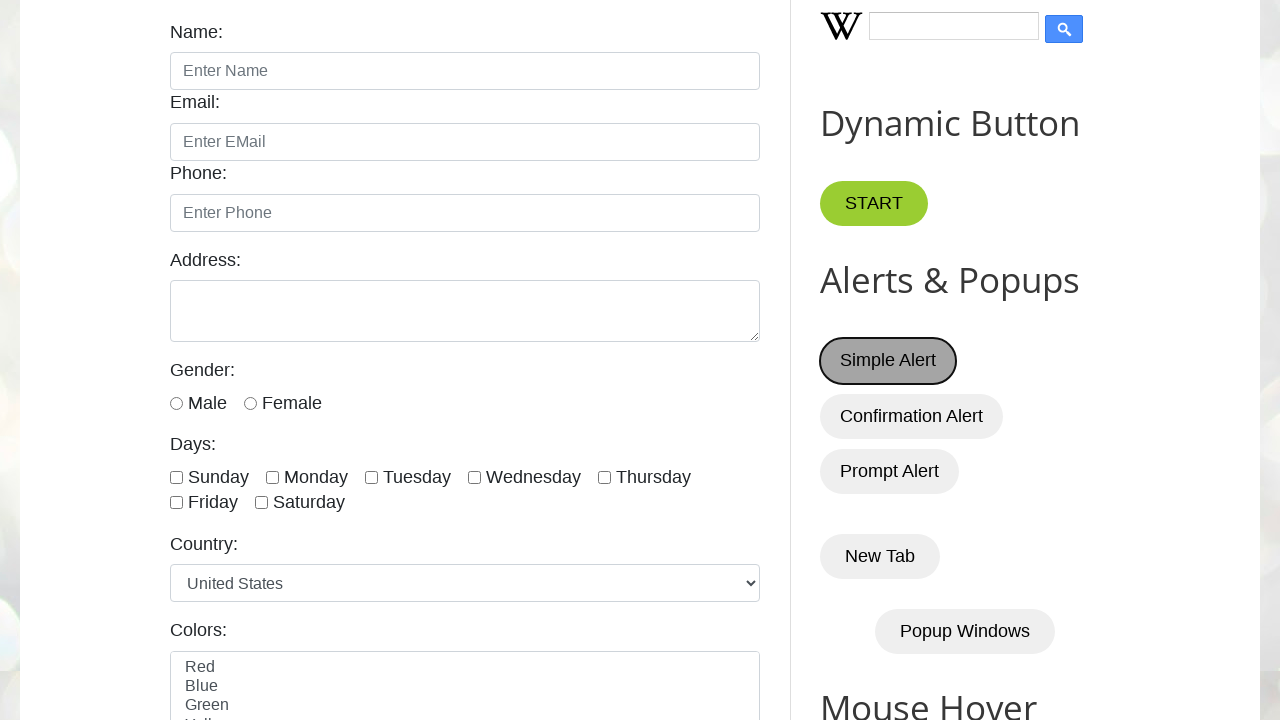

Waited for alert dialog to be handled
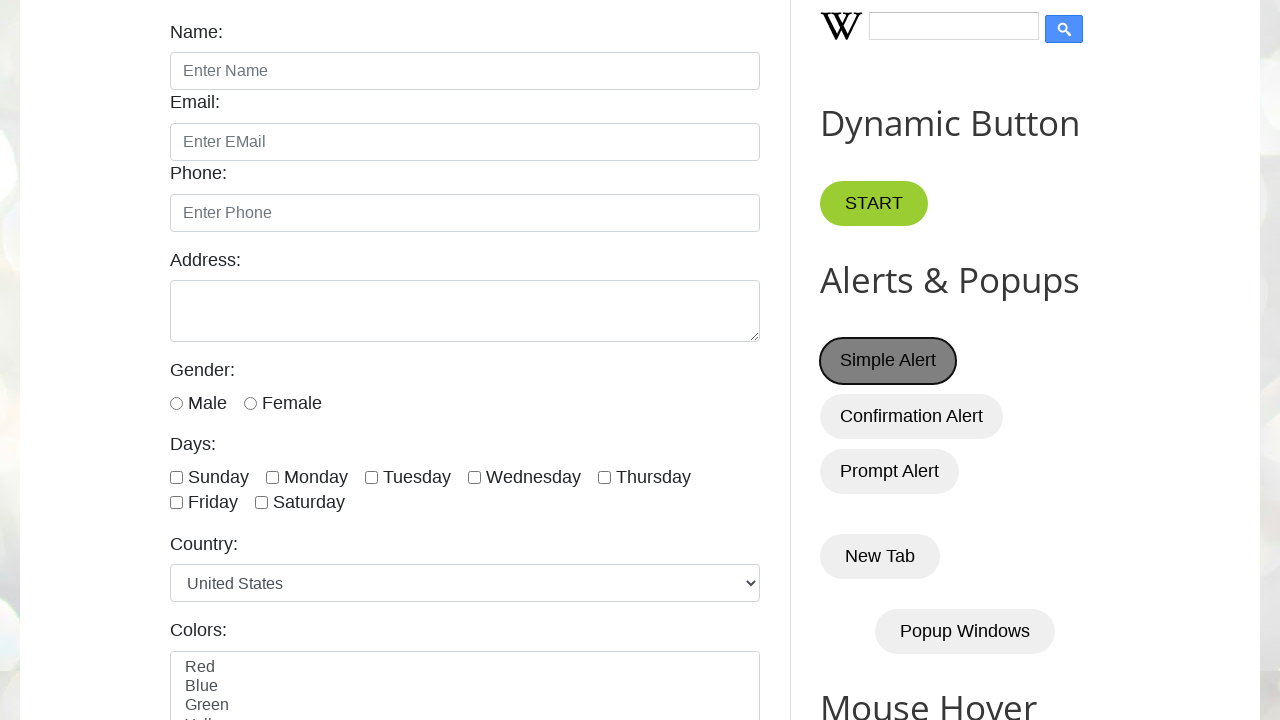

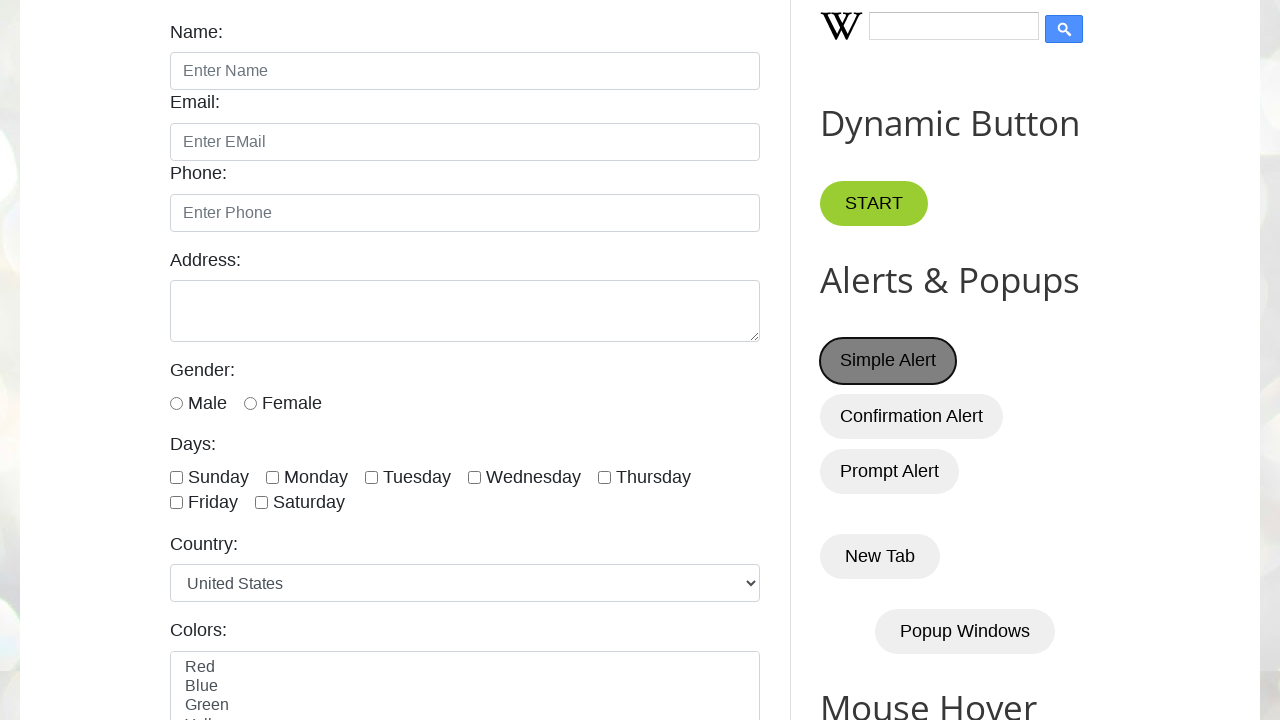